Tests responsive design by loading the page at tablet viewport size (768x1024)

Starting URL: https://www.example.com

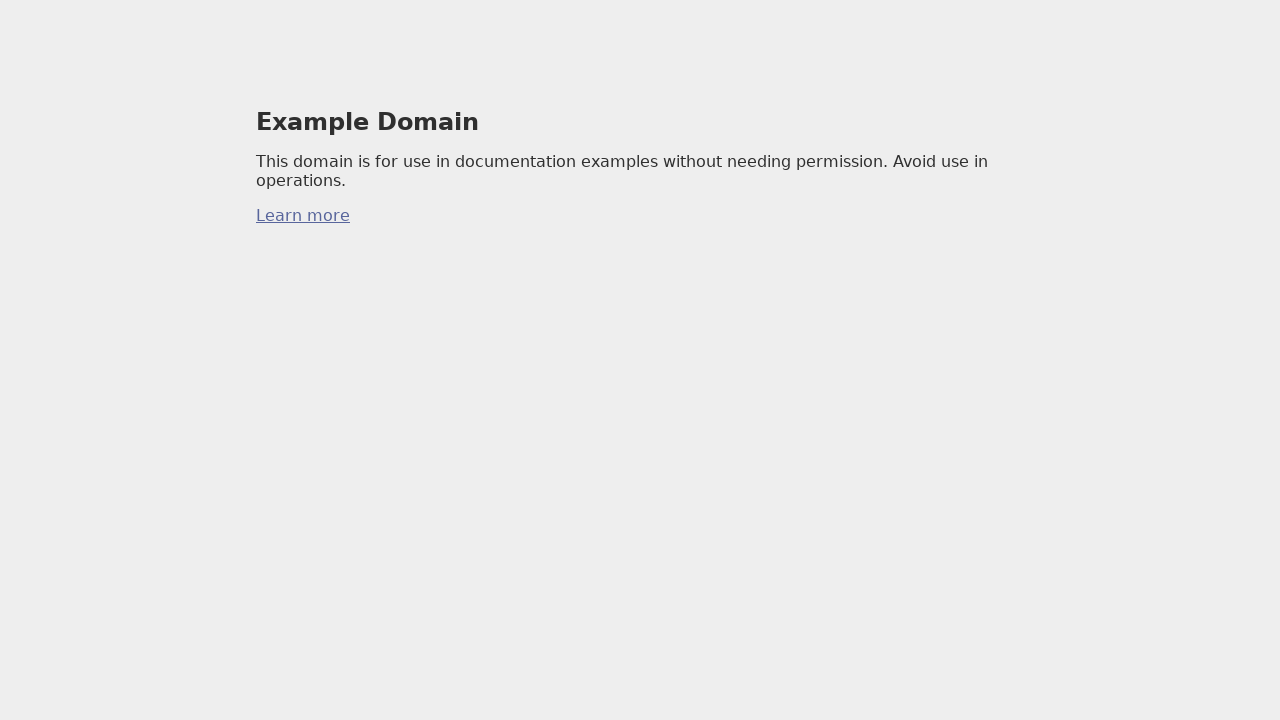

Set viewport size to tablet dimensions (768x1024)
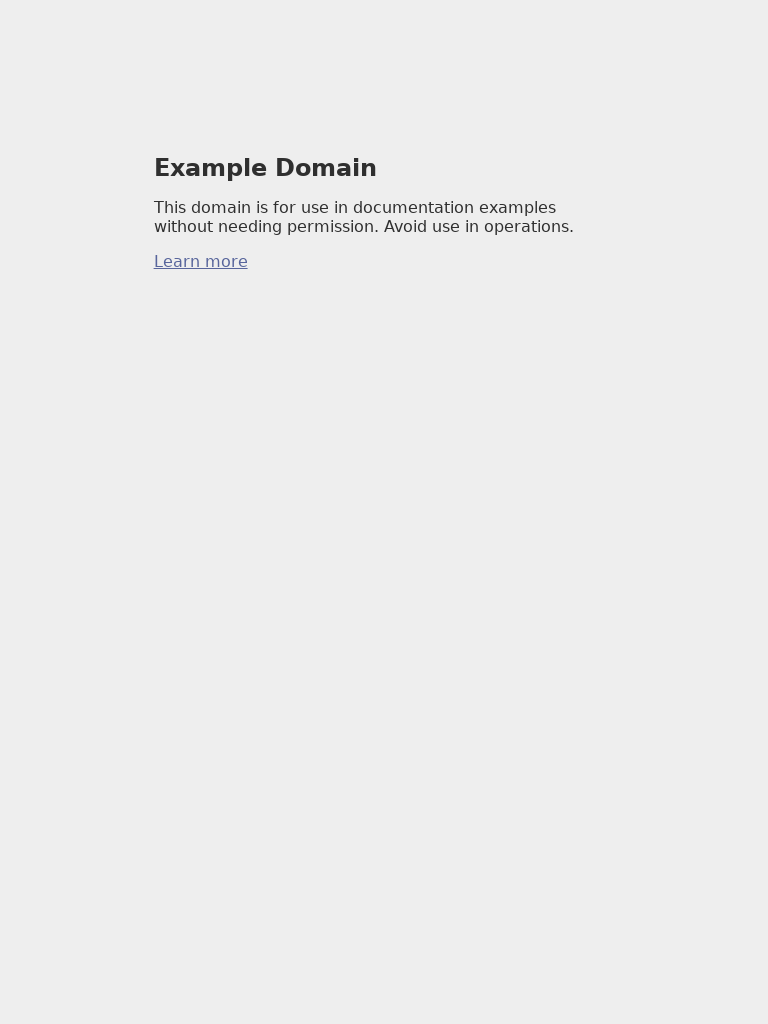

Page loaded and DOM content rendered at tablet viewport
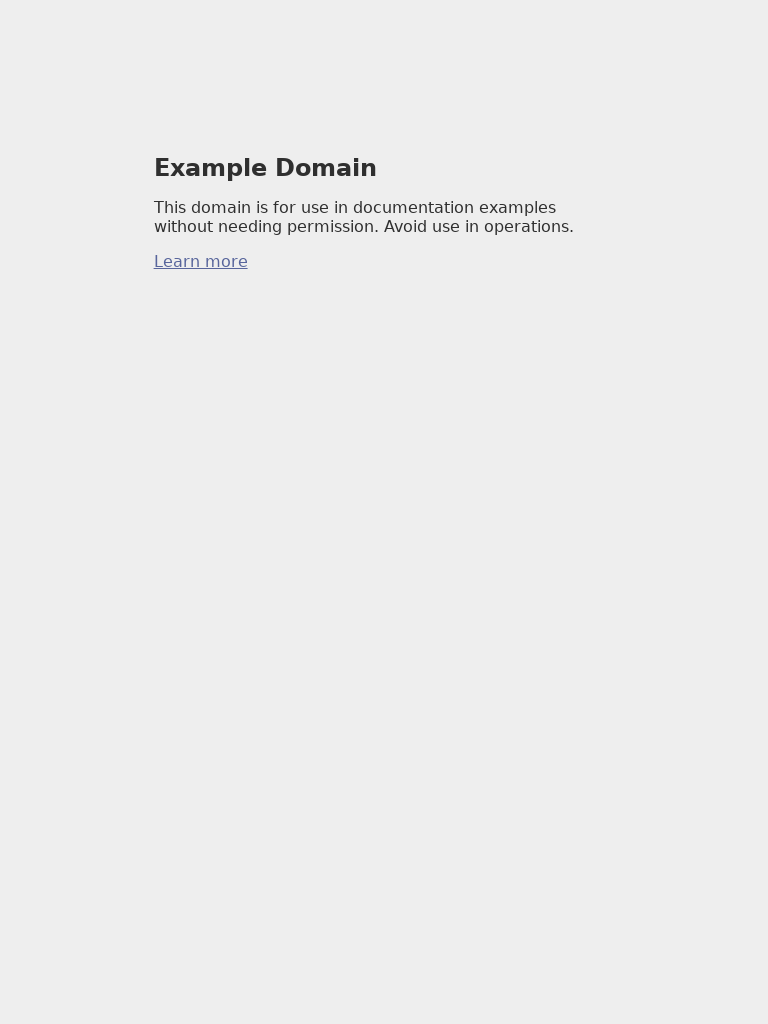

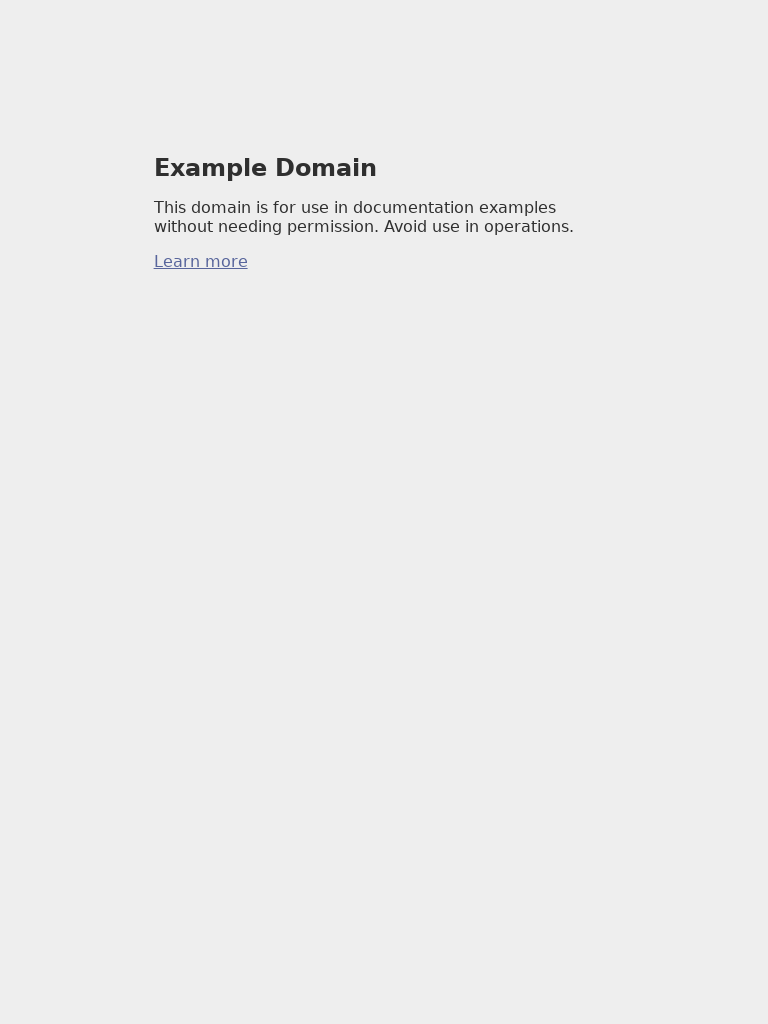